Tests the tender listing filter functionality by opening a dropdown menu, unchecking several status filter checkboxes, clicking the search button, and verifying that filtered results load.

Starting URL: https://energaostroleka.logintrade.net/portal,listaZapytaniaOfertowe.html?page=1&itemsperpage=9999

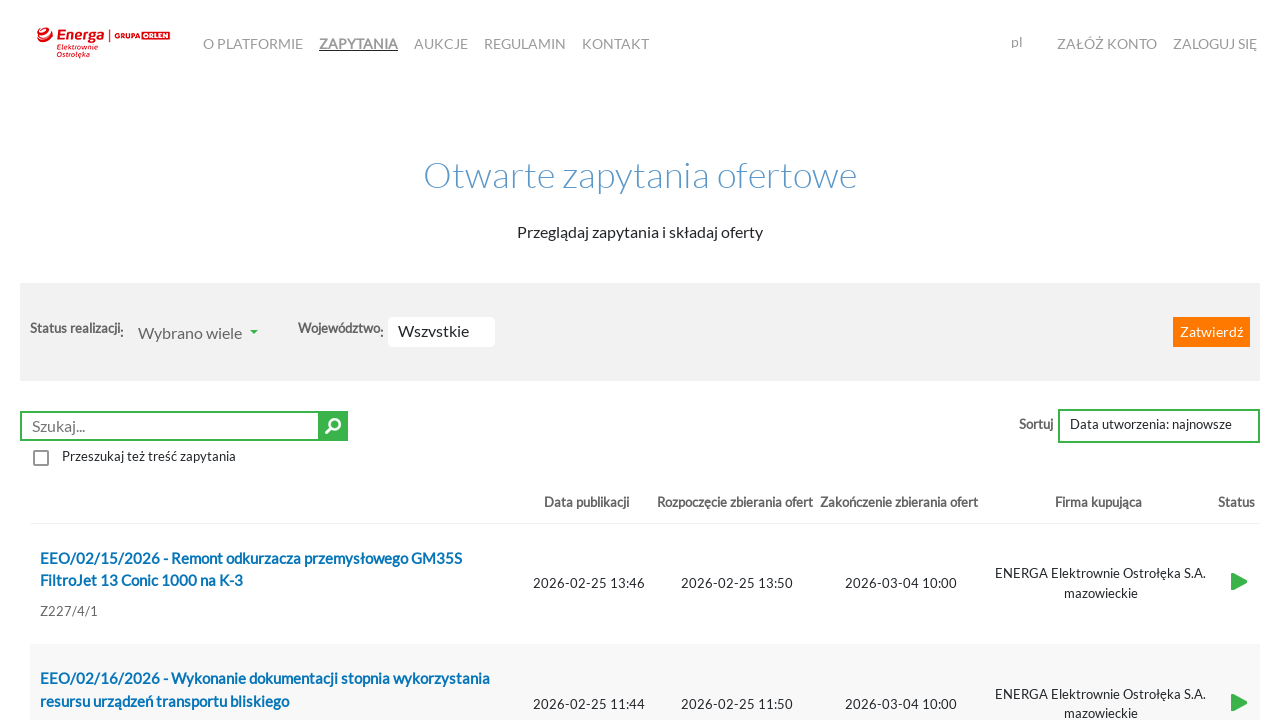

Waited for and located dropdown menu button
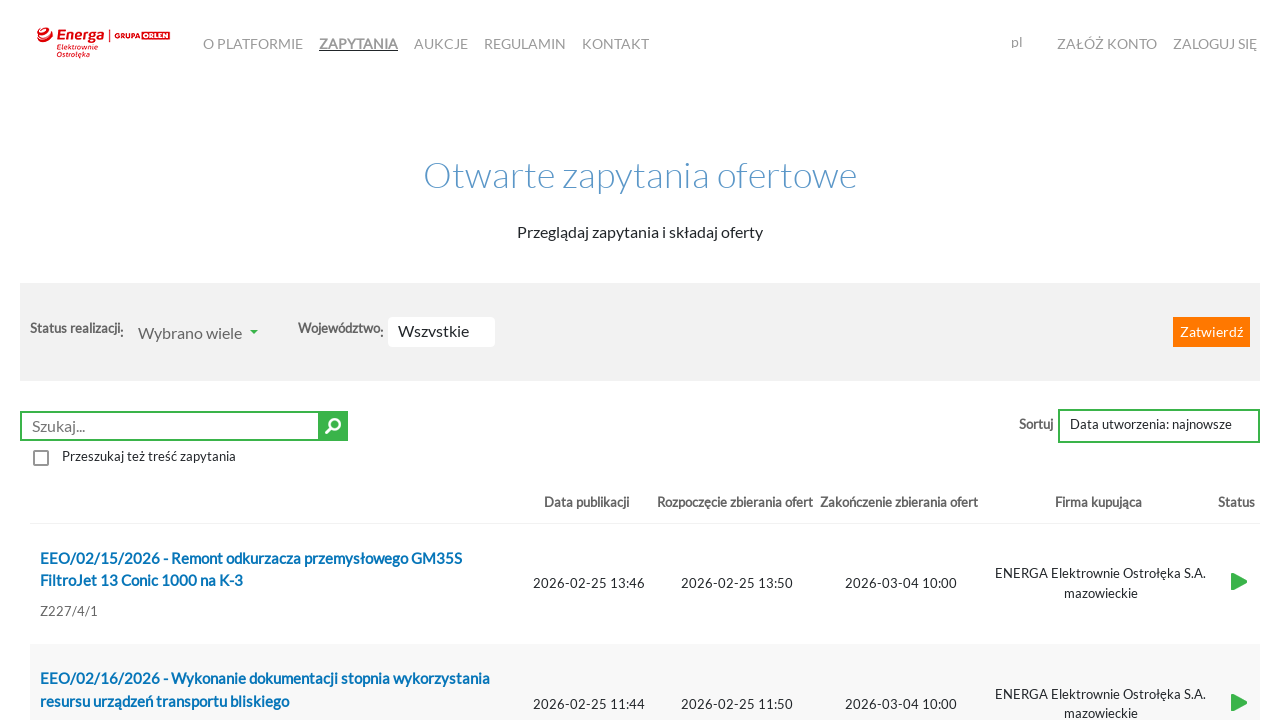

Clicked dropdown menu button to open status filter options
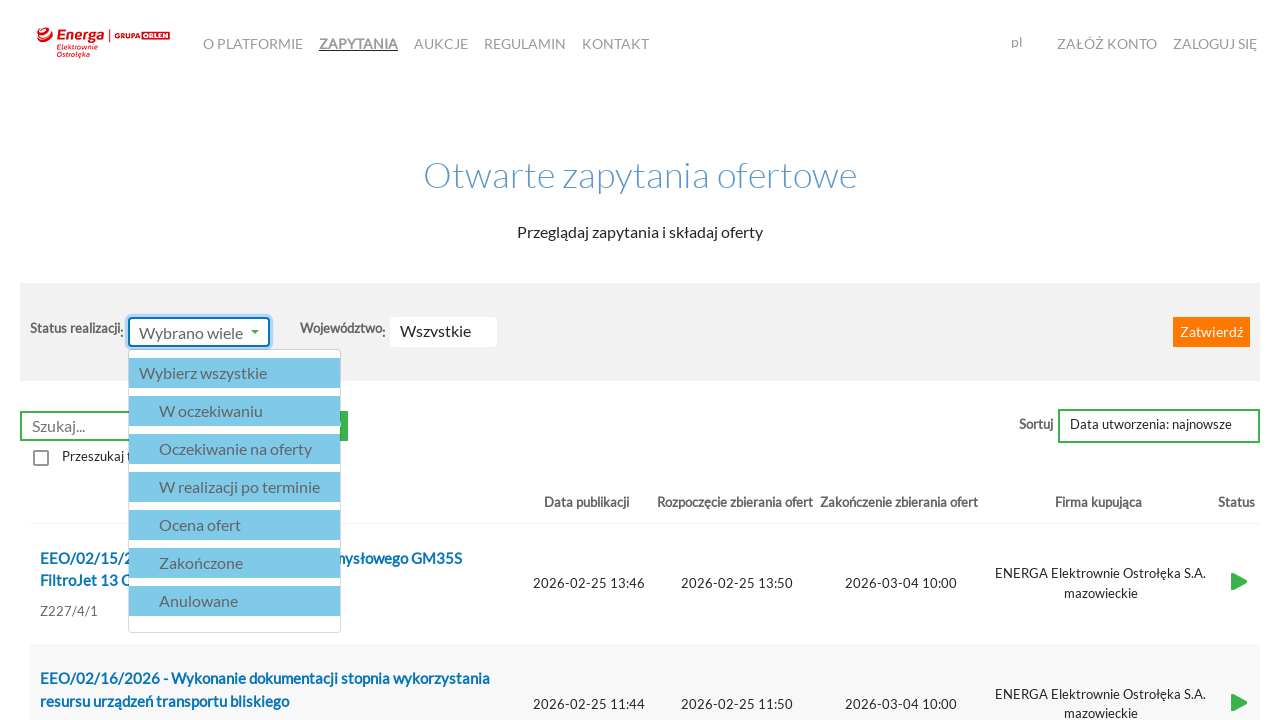

Unchecked status filter checkbox for 'w_realizacji_po_terminie' at (240, 487) on input[type='checkbox'][value='w_realizacji_po_terminie']
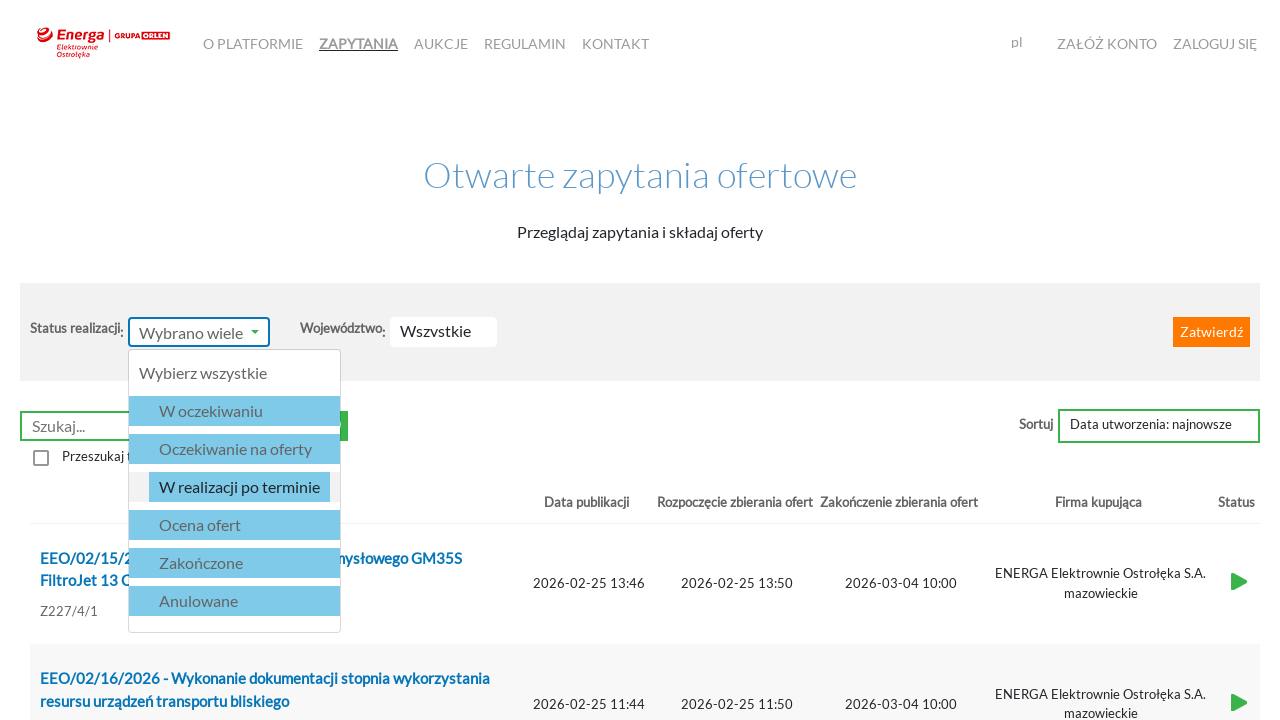

Unchecked status filter checkbox for 'ocena_ofert' at (240, 525) on input[type='checkbox'][value='ocena_ofert']
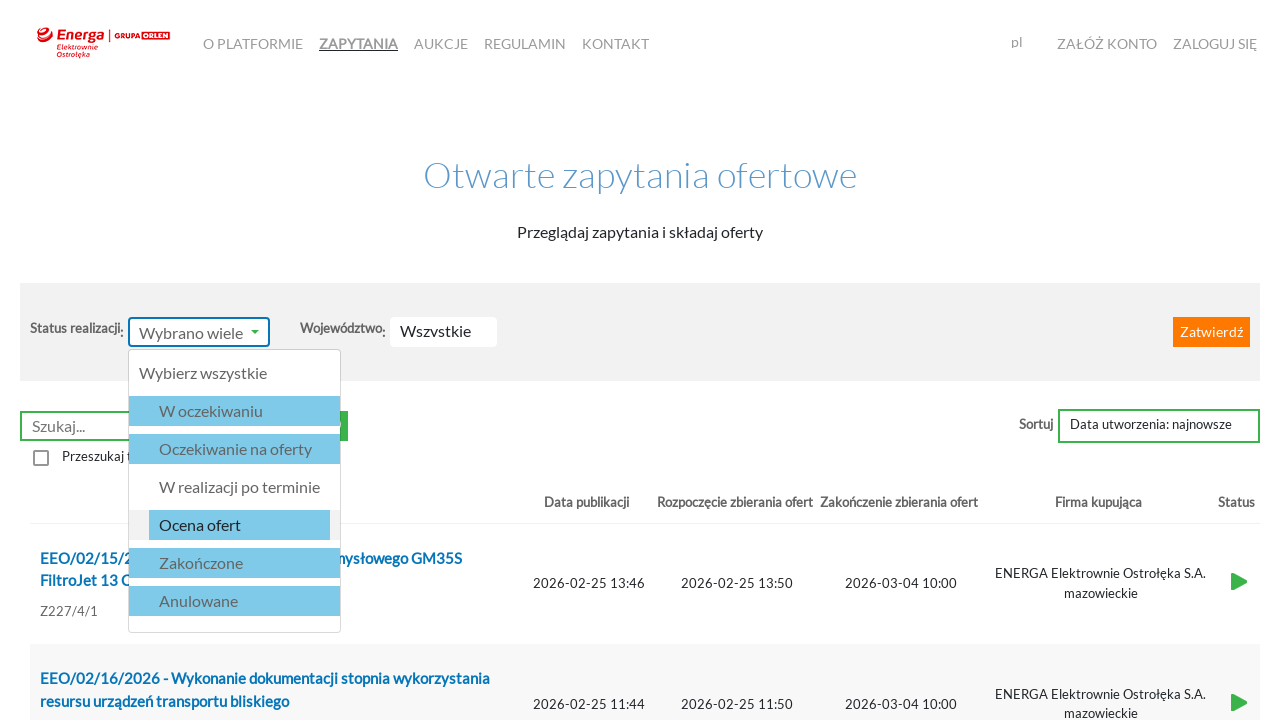

Unchecked status filter checkbox for 'zakonczone' at (240, 563) on input[type='checkbox'][value='zakonczone']
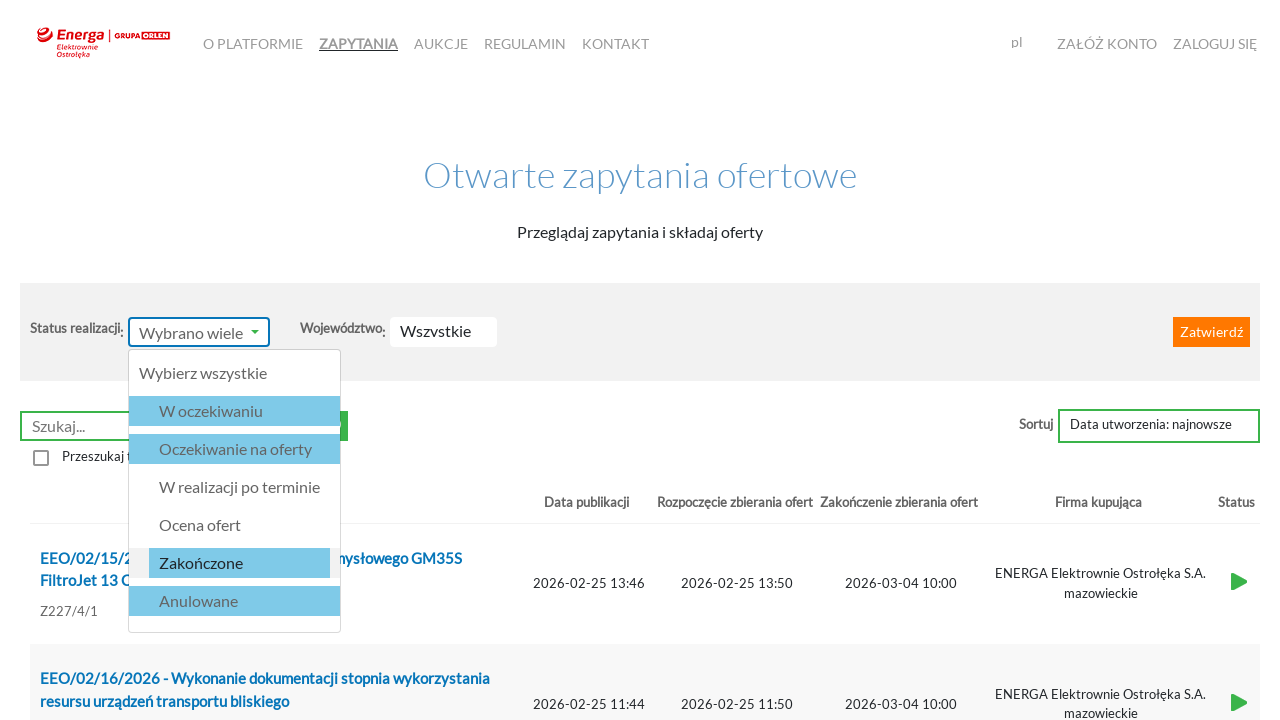

Unchecked status filter checkbox for 'anulowane' at (240, 601) on input[type='checkbox'][value='anulowane']
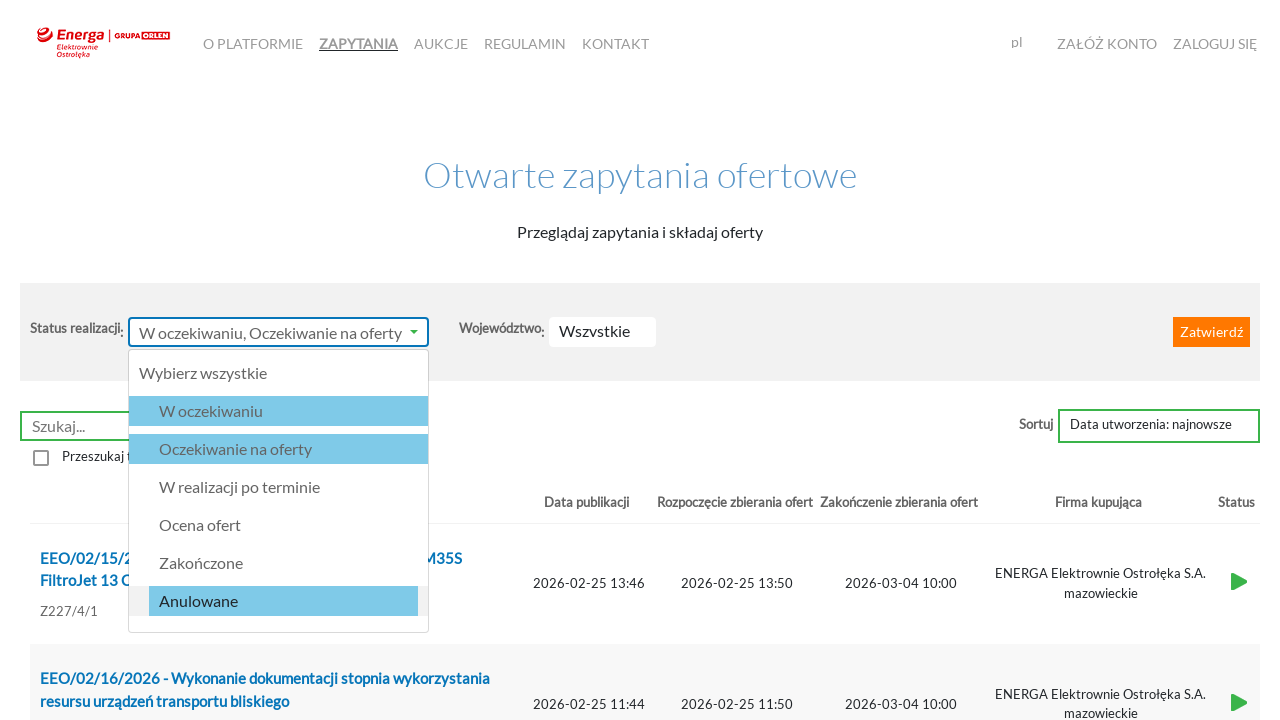

Located search button
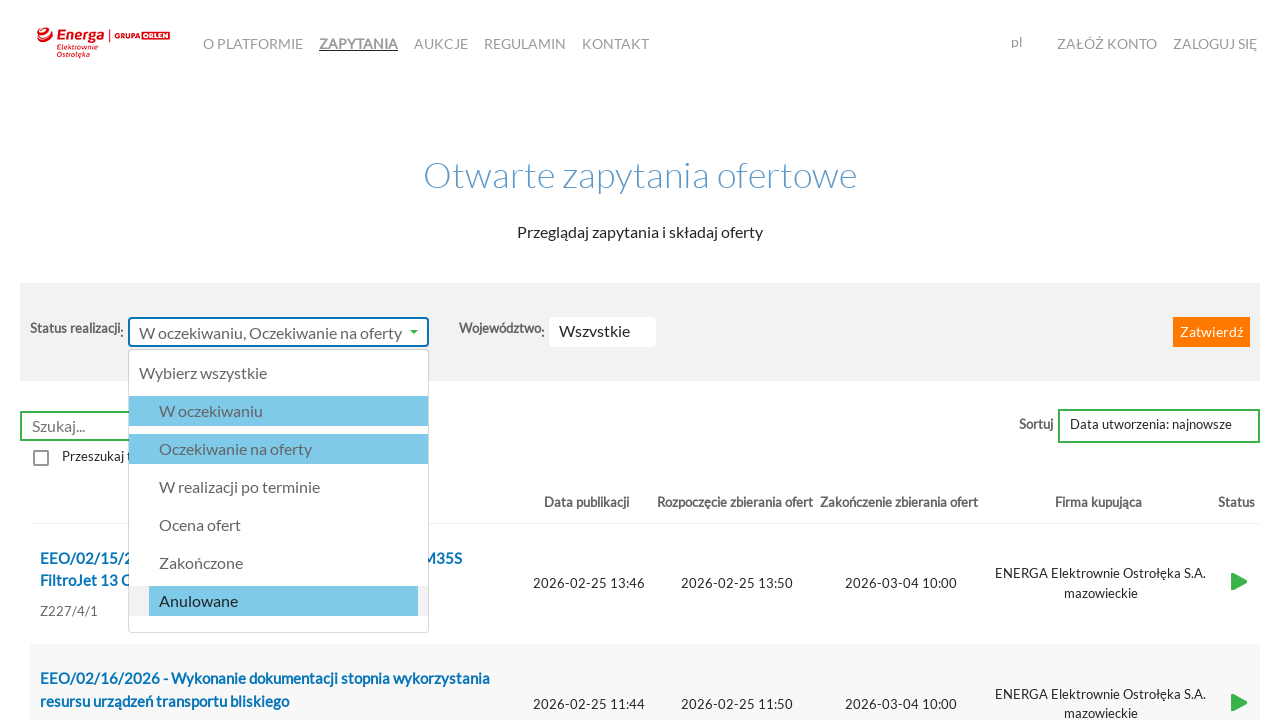

Clicked search button to apply filters
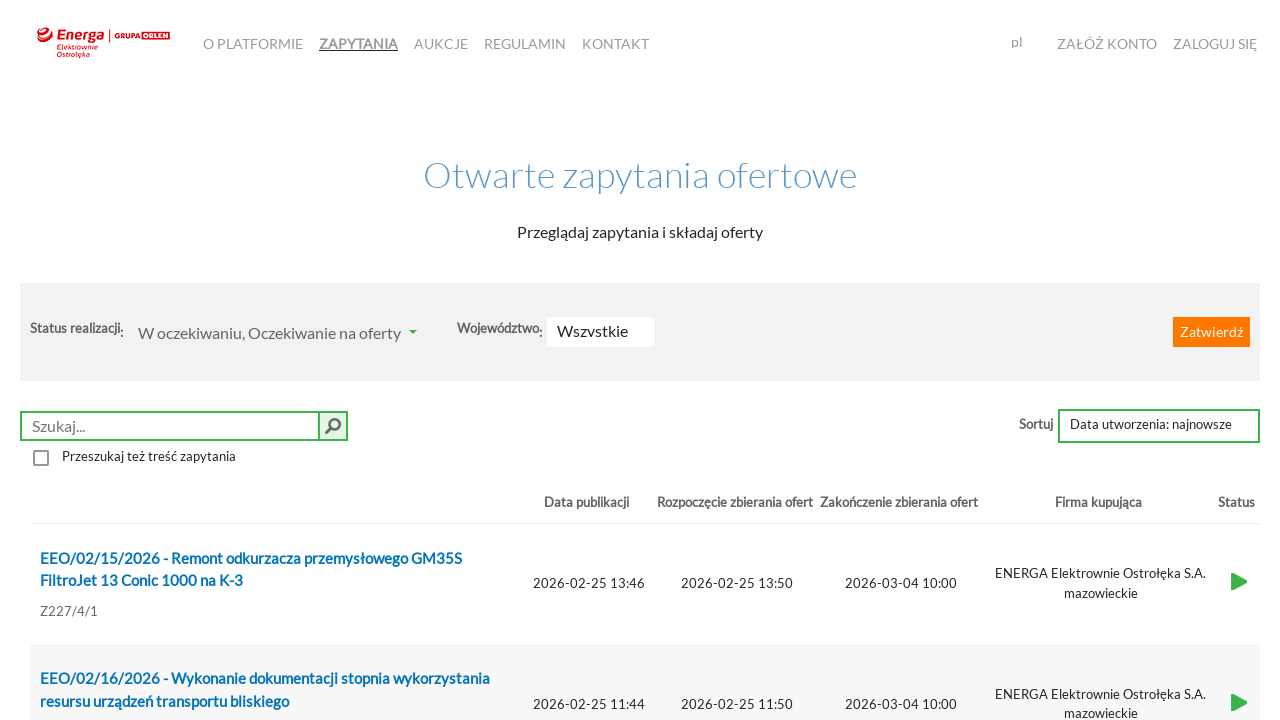

Filtered results loaded - table rows appeared
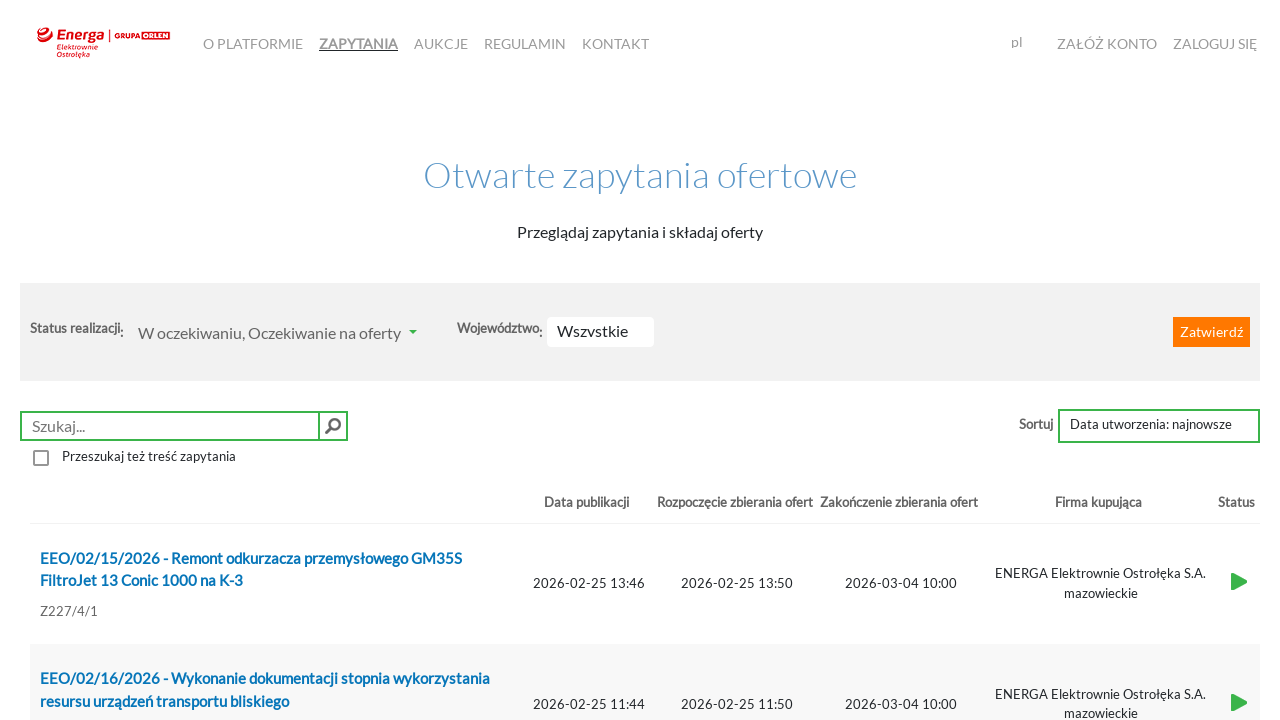

Verified filtered results contain selectable links
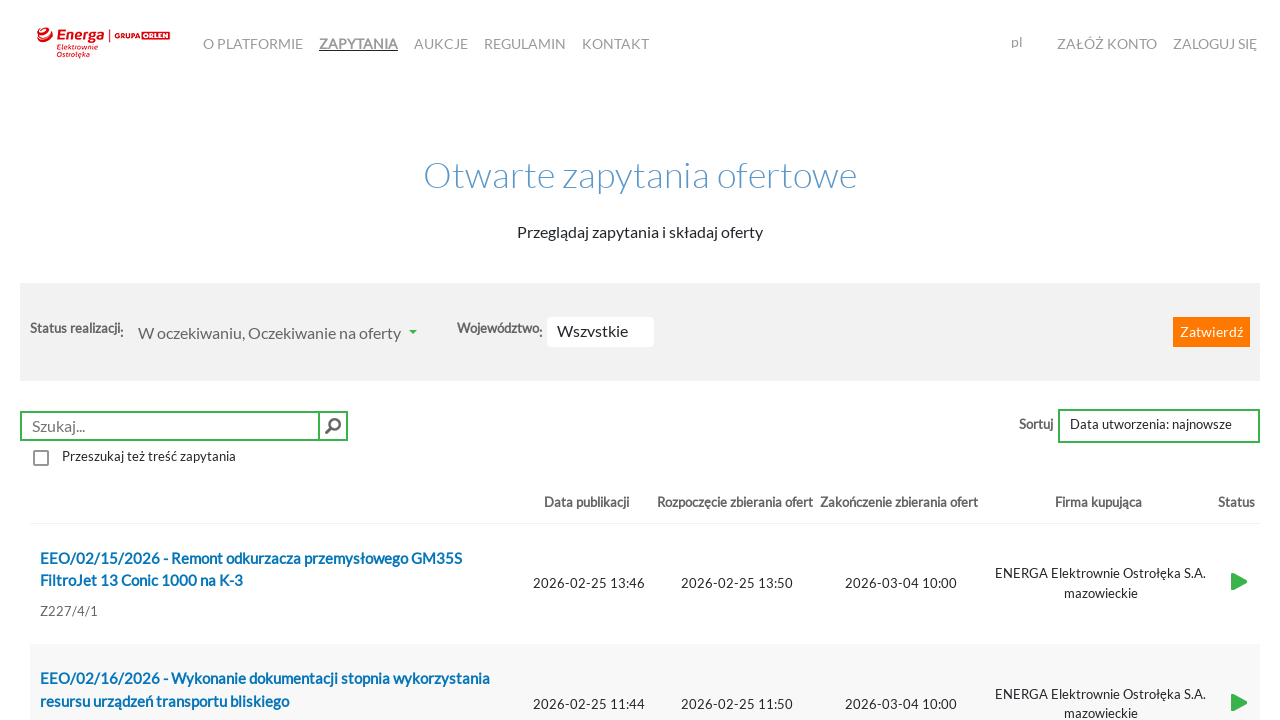

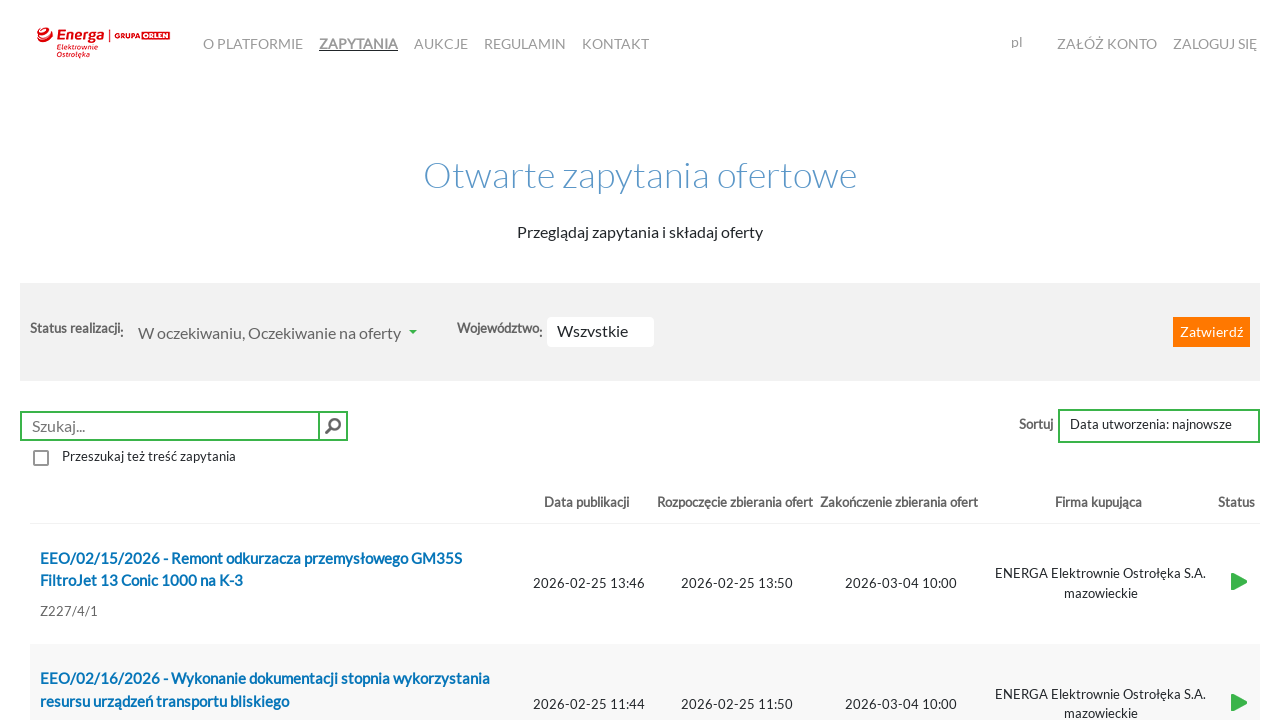